Tests unmarking a completed todo item by unchecking its checkbox

Starting URL: https://demo.playwright.dev/todomvc

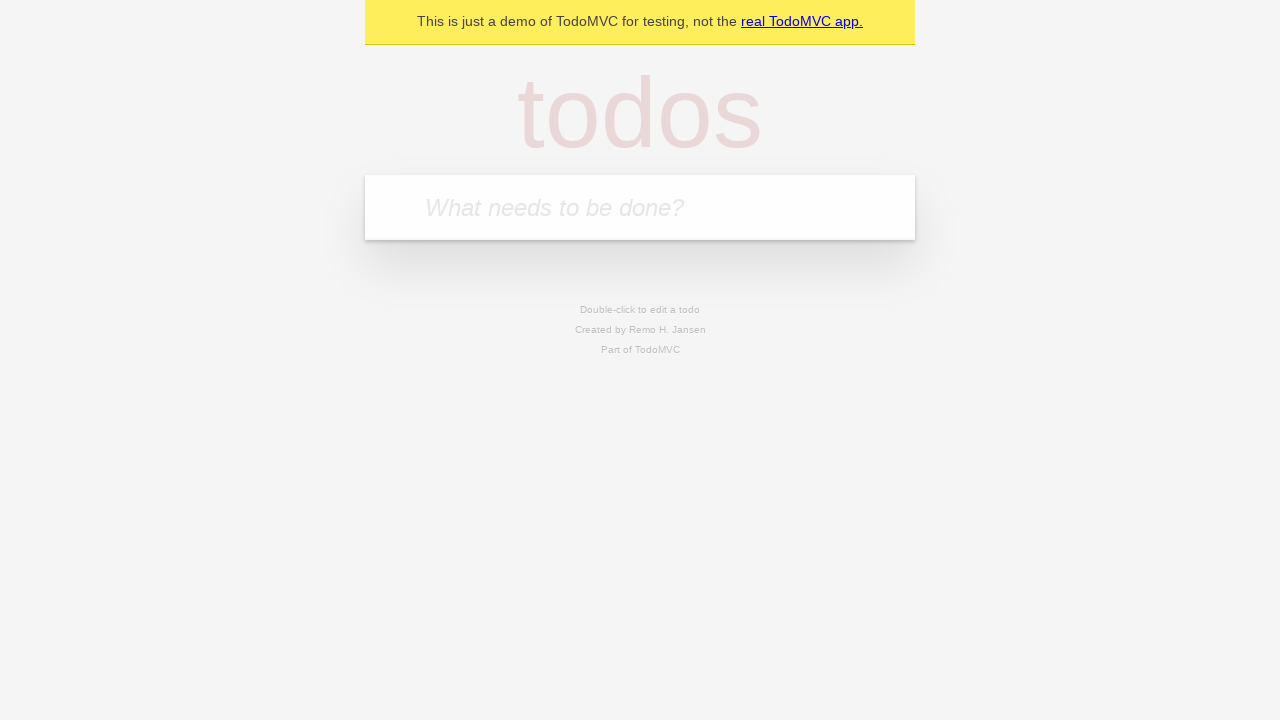

Filled todo input field with 'buy some cheese' on internal:attr=[placeholder="What needs to be done?"i]
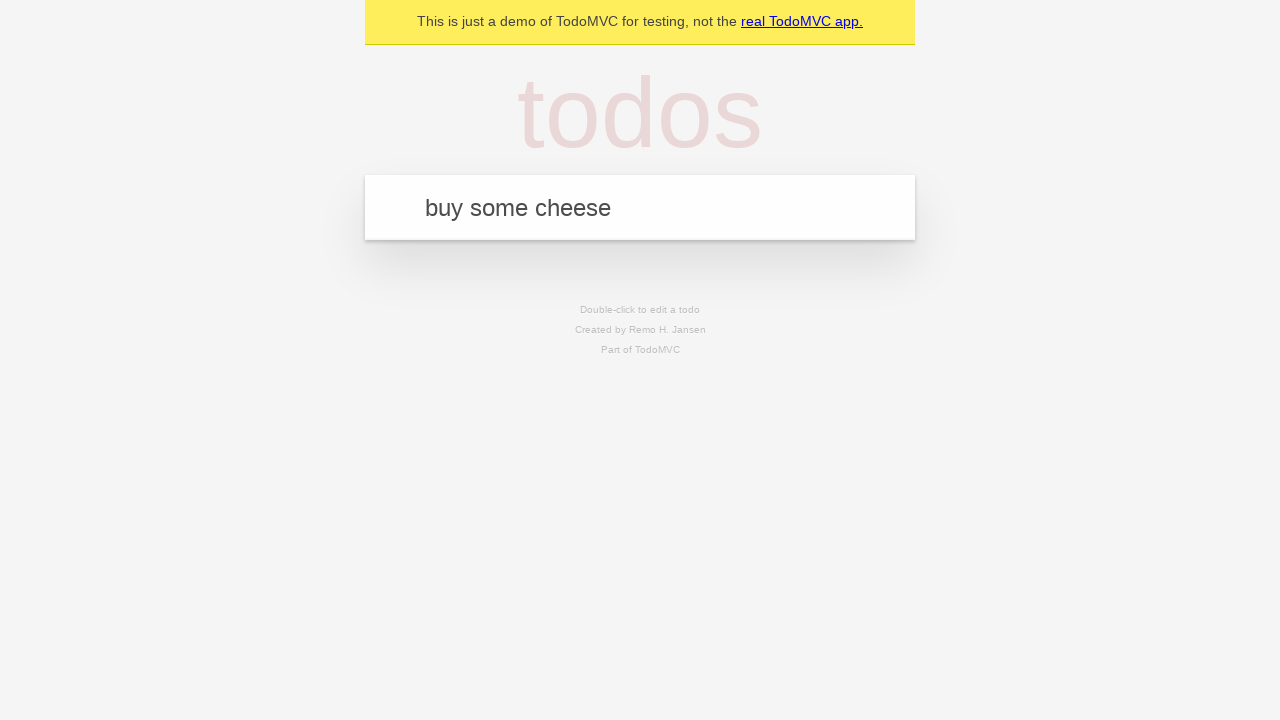

Pressed Enter to create first todo item on internal:attr=[placeholder="What needs to be done?"i]
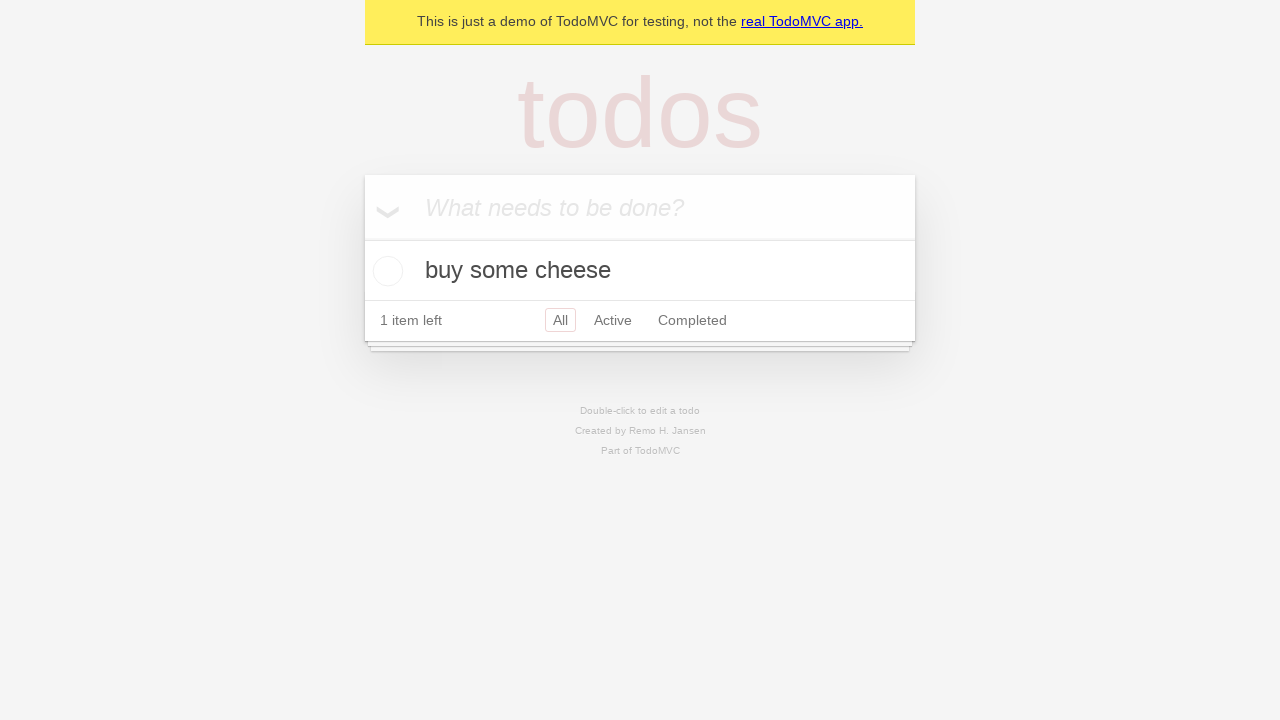

Filled todo input field with 'feed the cat' on internal:attr=[placeholder="What needs to be done?"i]
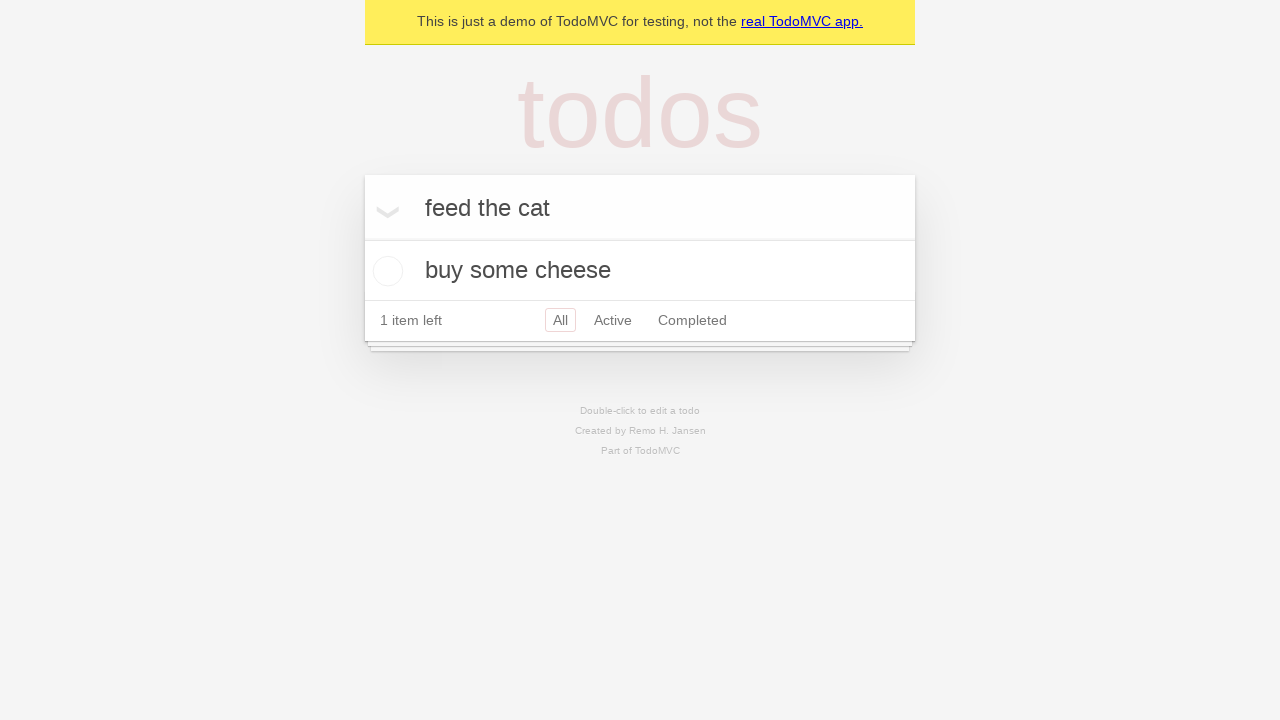

Pressed Enter to create second todo item on internal:attr=[placeholder="What needs to be done?"i]
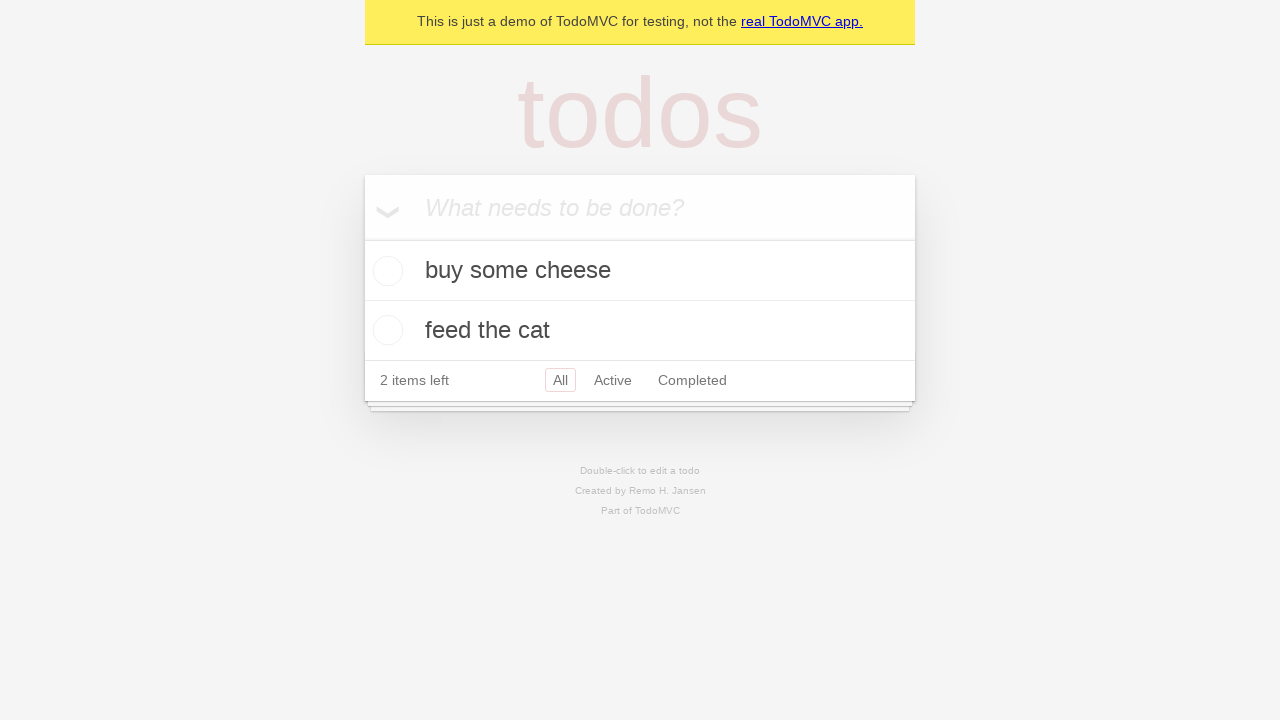

Located checkbox for first todo item
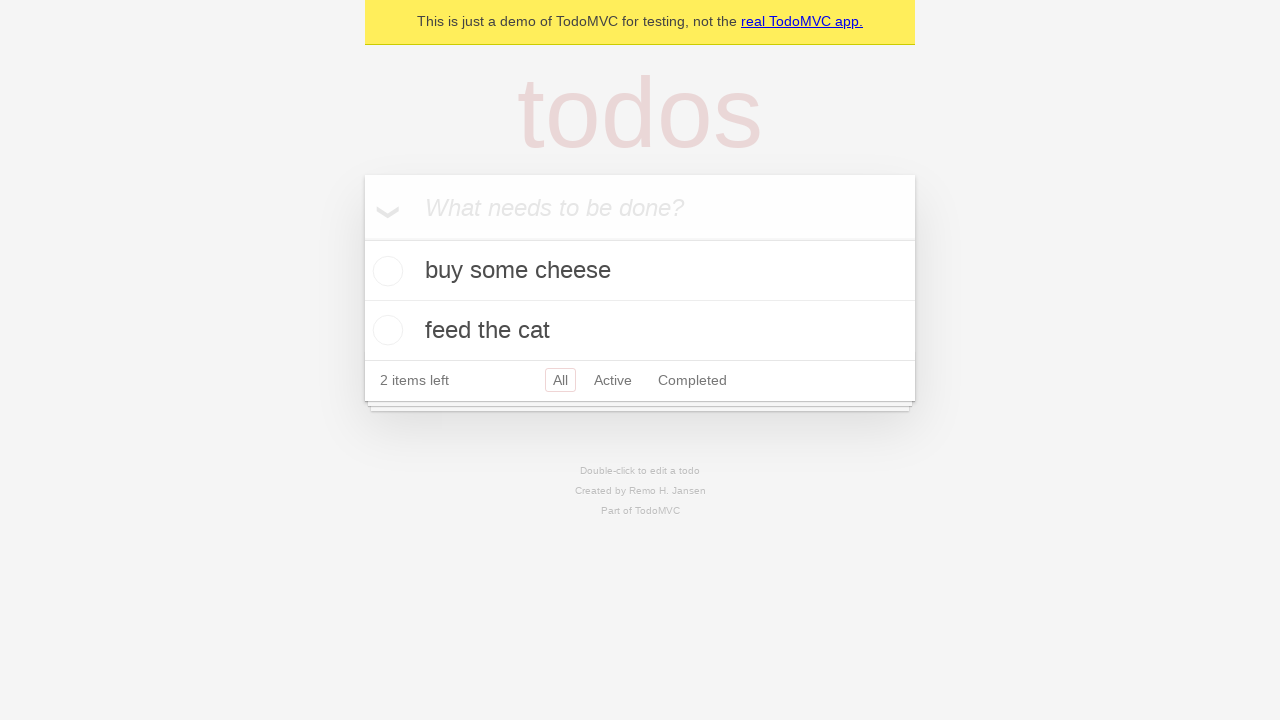

Checked the first todo item to mark it as complete at (385, 271) on internal:testid=[data-testid="todo-item"s] >> nth=0 >> internal:role=checkbox
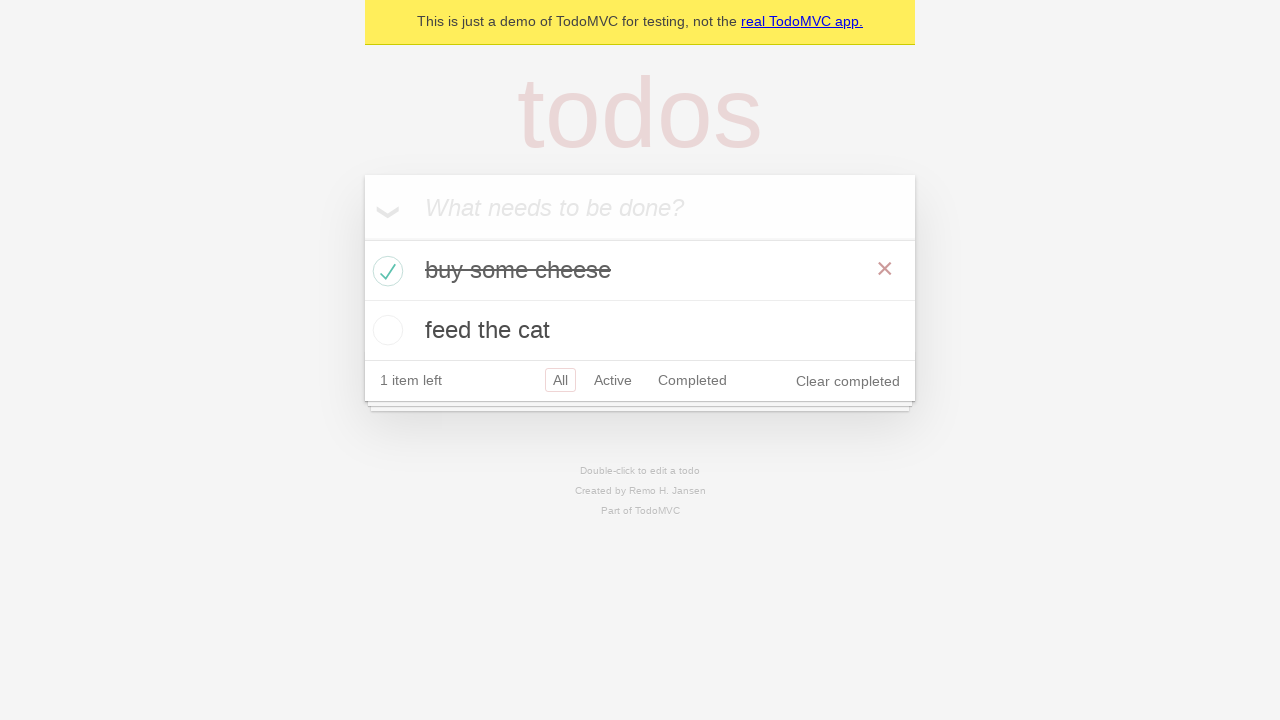

Unchecked the first todo item to mark it as incomplete at (385, 271) on internal:testid=[data-testid="todo-item"s] >> nth=0 >> internal:role=checkbox
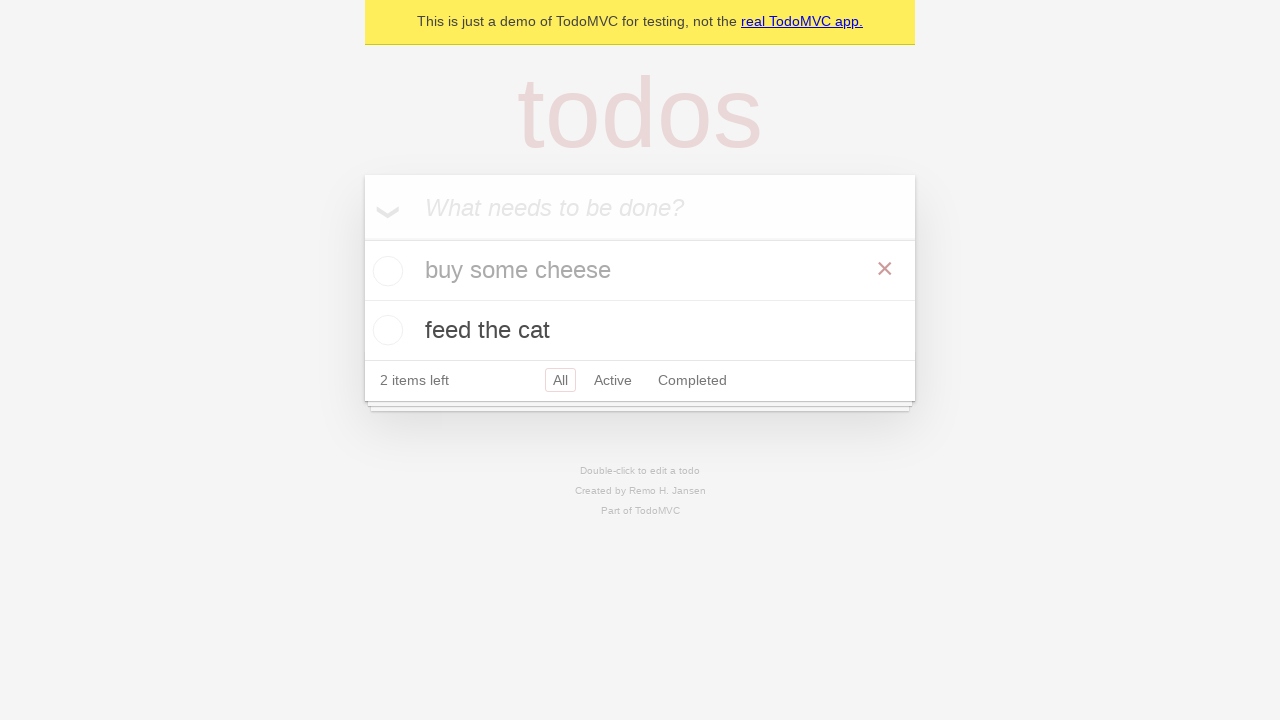

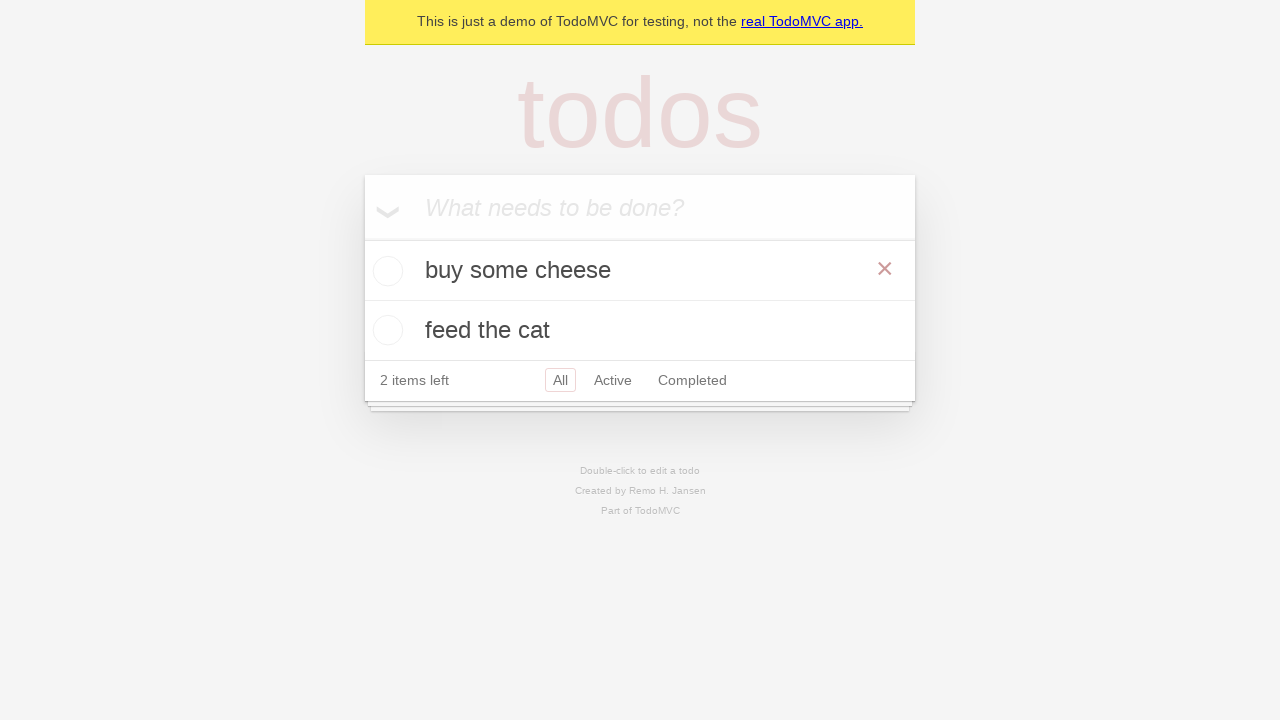